Tests simple JavaScript alert by clicking a button, verifying the alert text, and accepting it

Starting URL: https://letcode.in/alert

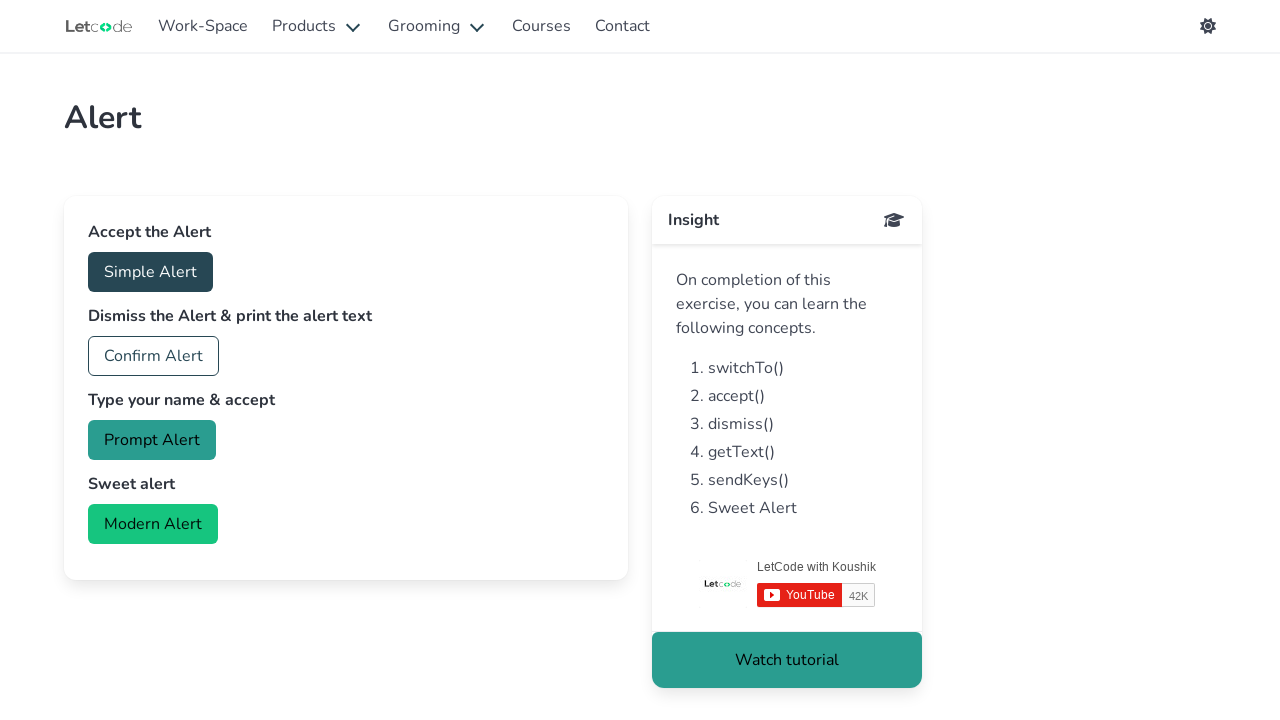

Clicked the simple alert button at (150, 272) on #accept
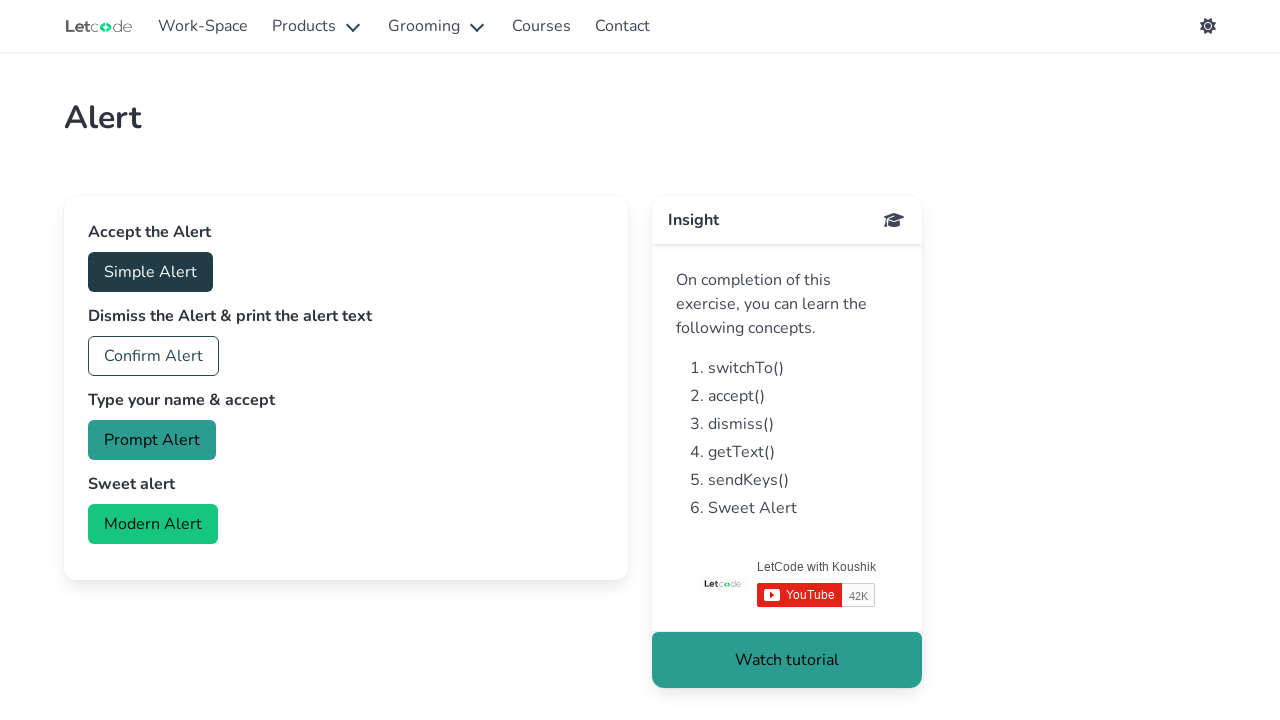

Set up dialog handler to accept alert with message 'Hey! Welcome to LetCode'
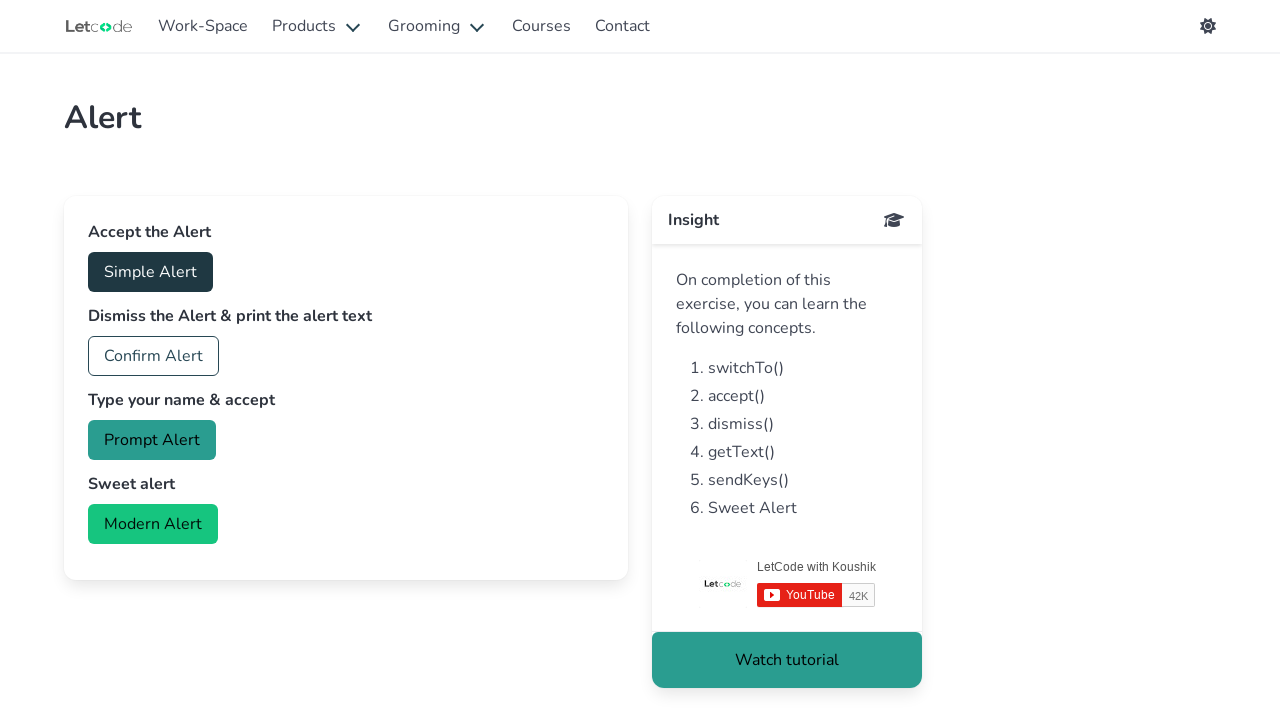

Clicked the alert button again to trigger the dialog at (150, 272) on #accept
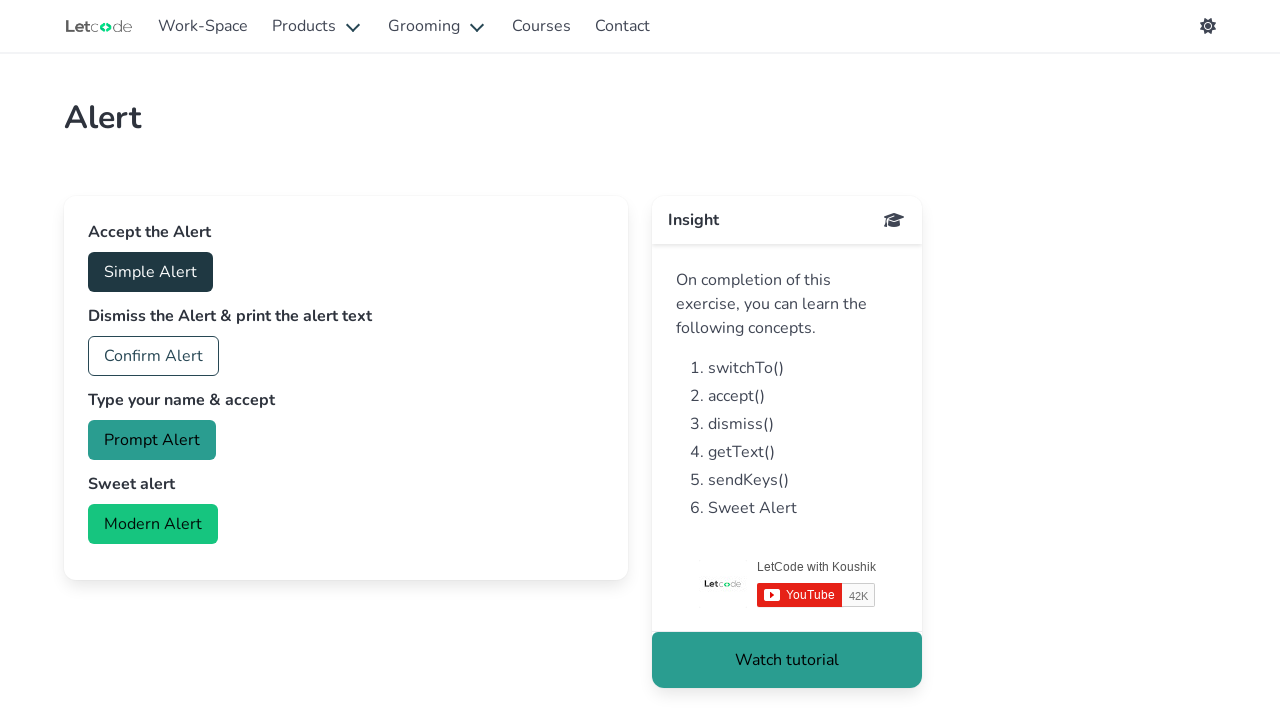

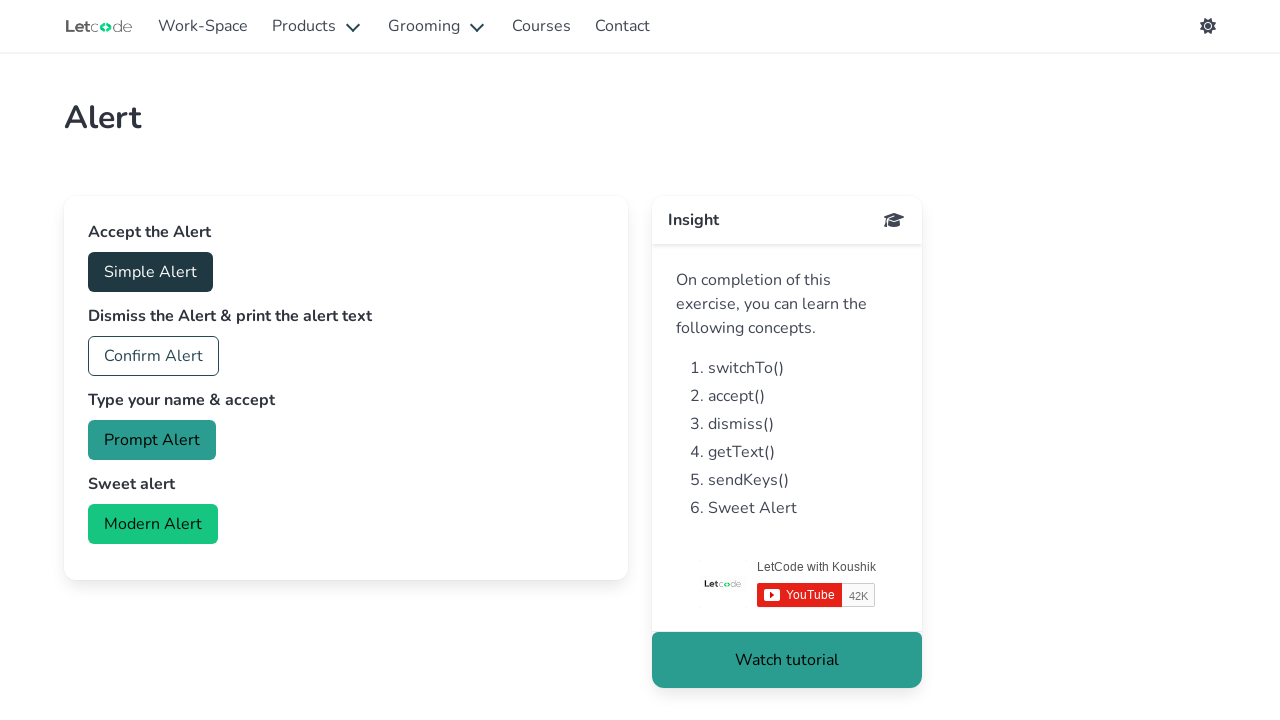